Tests that the sidebar toggle button is displayed on multiple pages of the website

Starting URL: https://katalon-demo-cura.herokuapp.com/

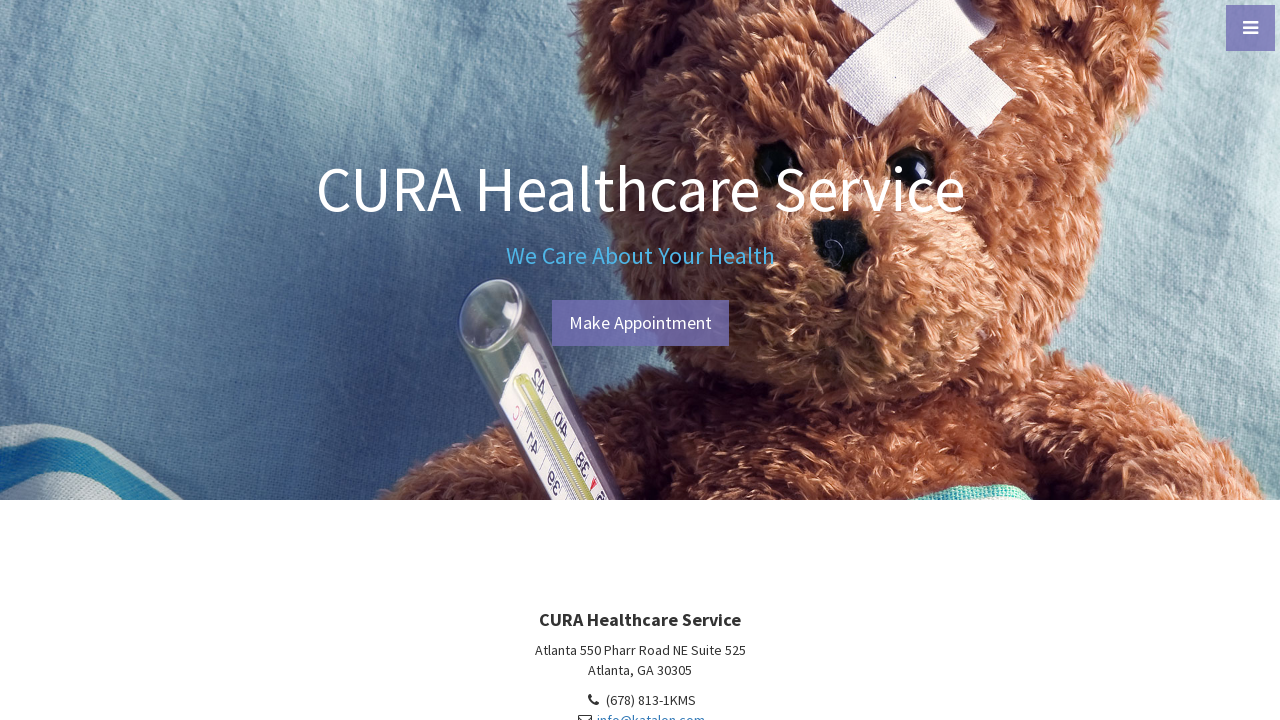

Toggle button loaded on home page
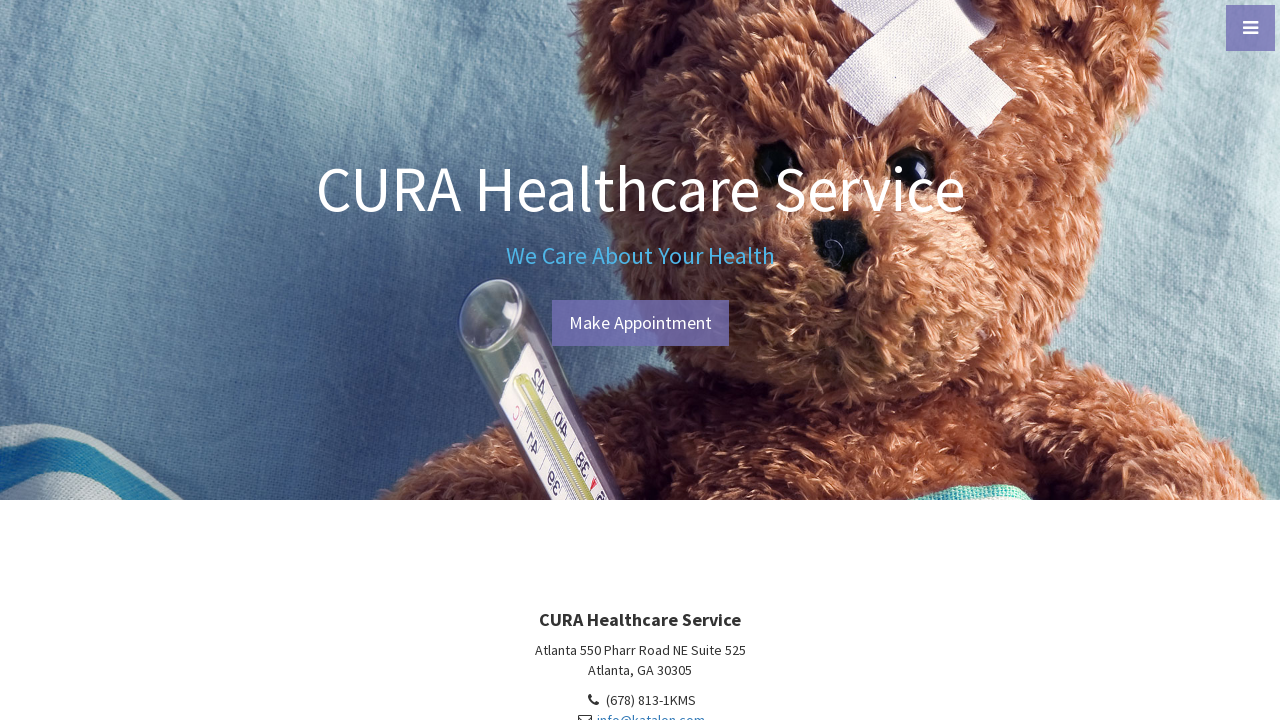

Navigated to login page
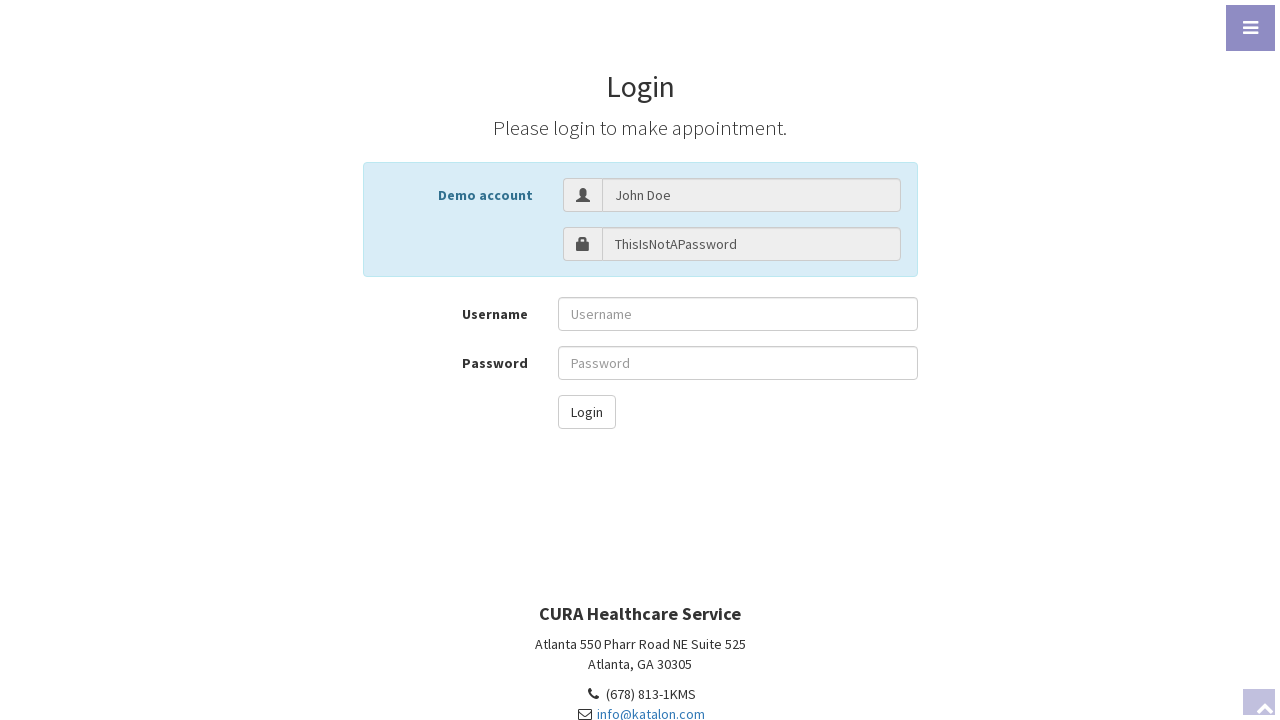

Toggle button loaded on login page
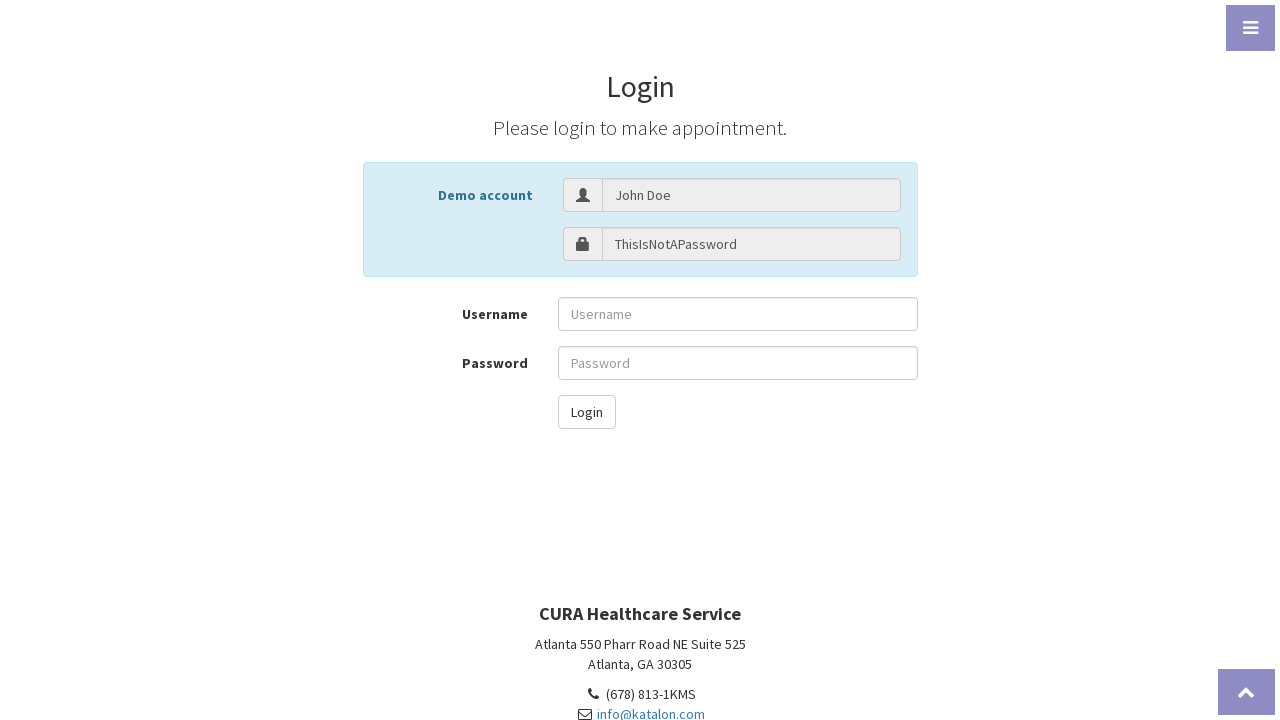

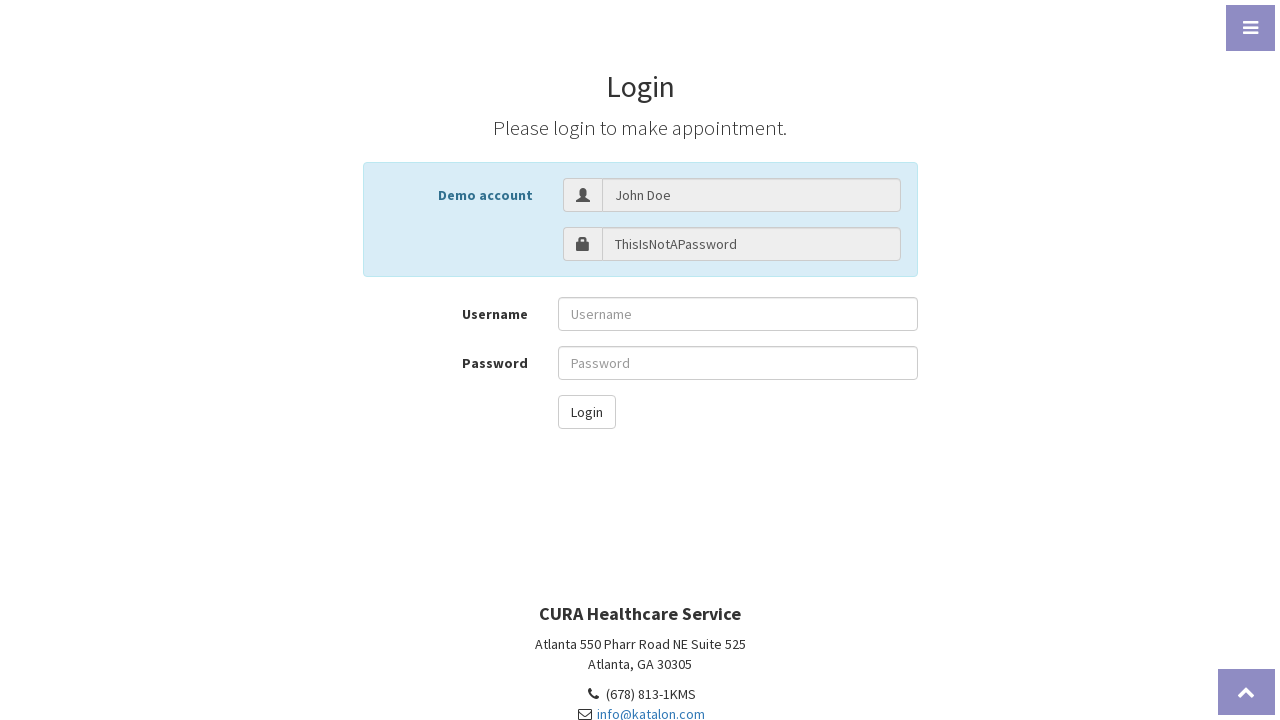